Tests un-marking items as complete by unchecking their checkboxes

Starting URL: https://demo.playwright.dev/todomvc

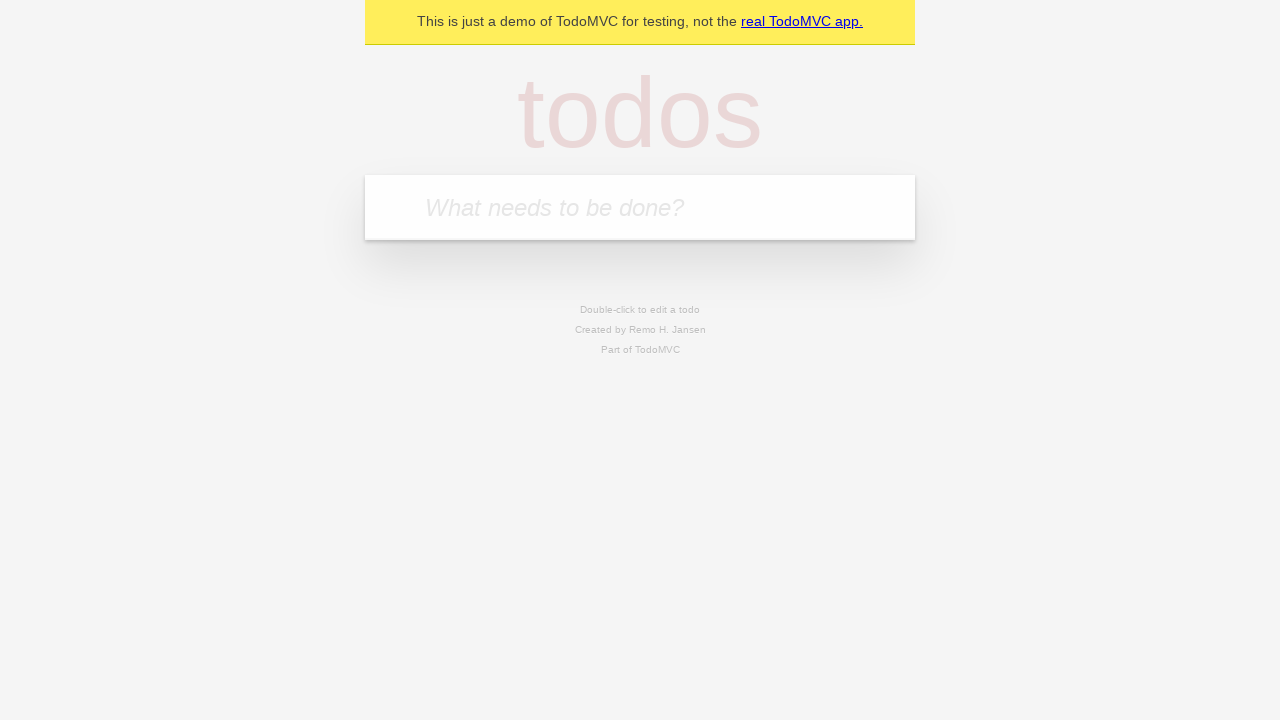

Filled input field with 'buy some cheese' on internal:attr=[placeholder="What needs to be done?"i]
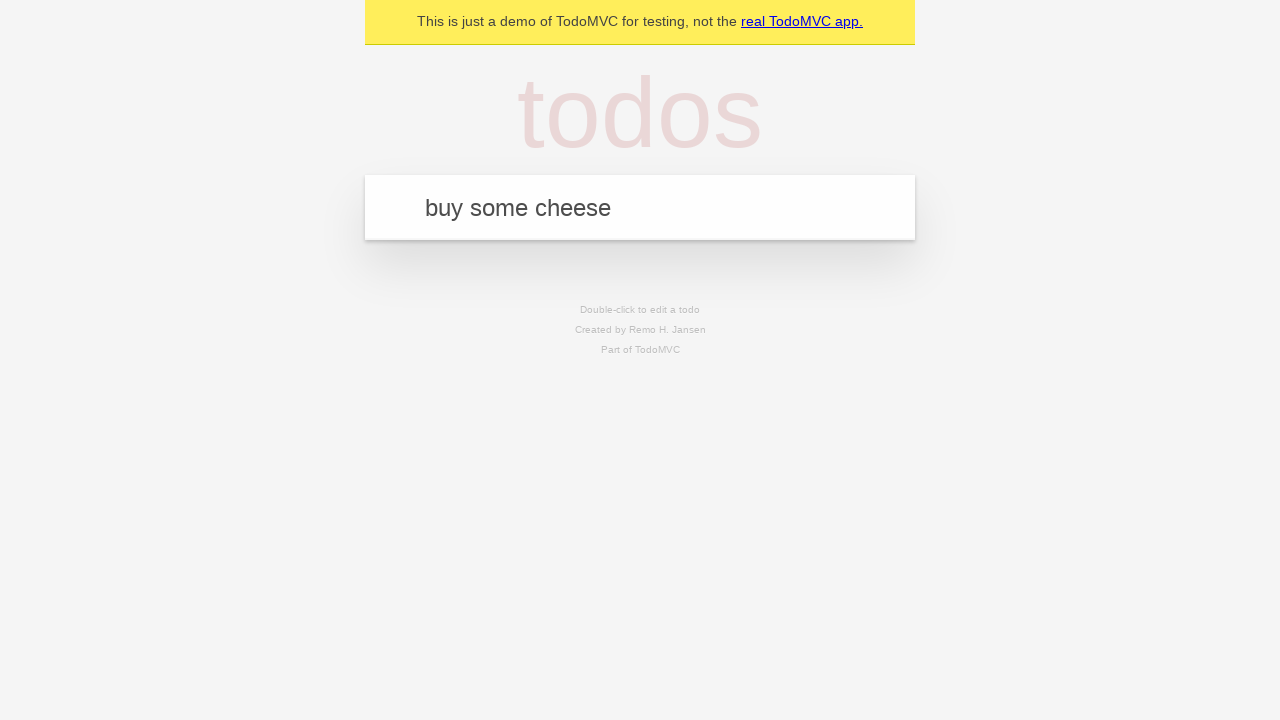

Pressed Enter to create first todo item on internal:attr=[placeholder="What needs to be done?"i]
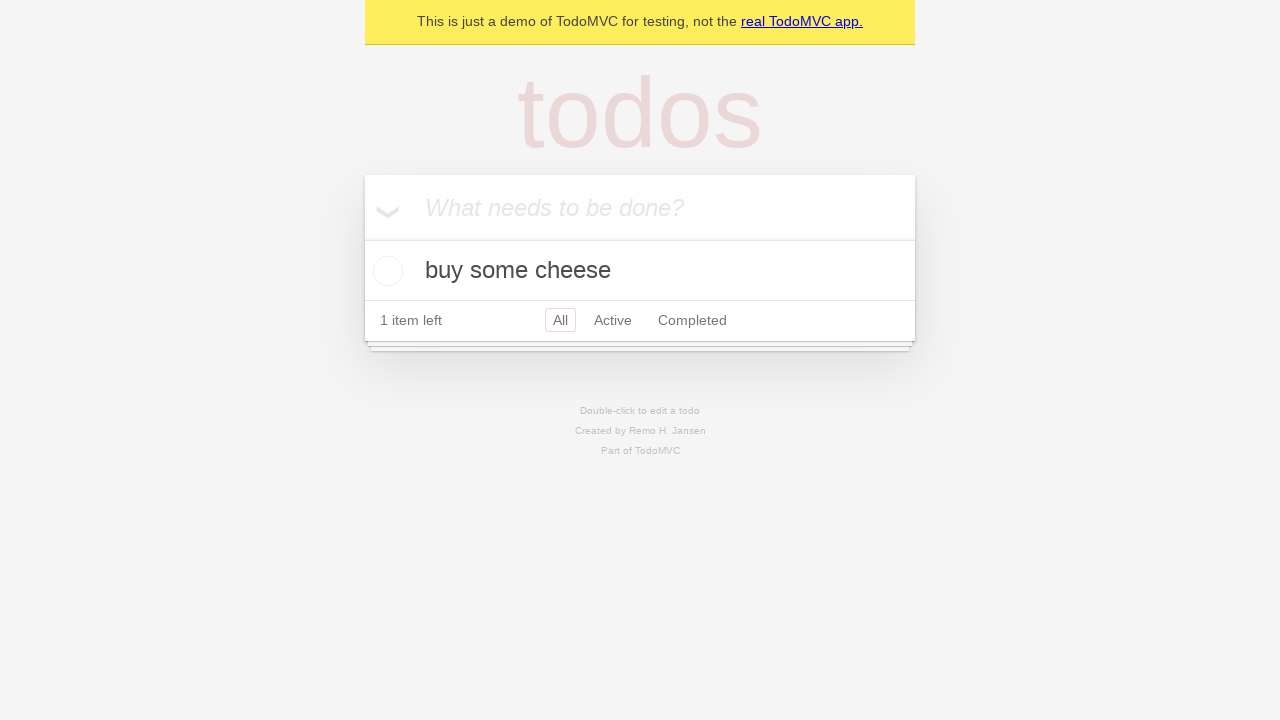

Filled input field with 'feed the cat' on internal:attr=[placeholder="What needs to be done?"i]
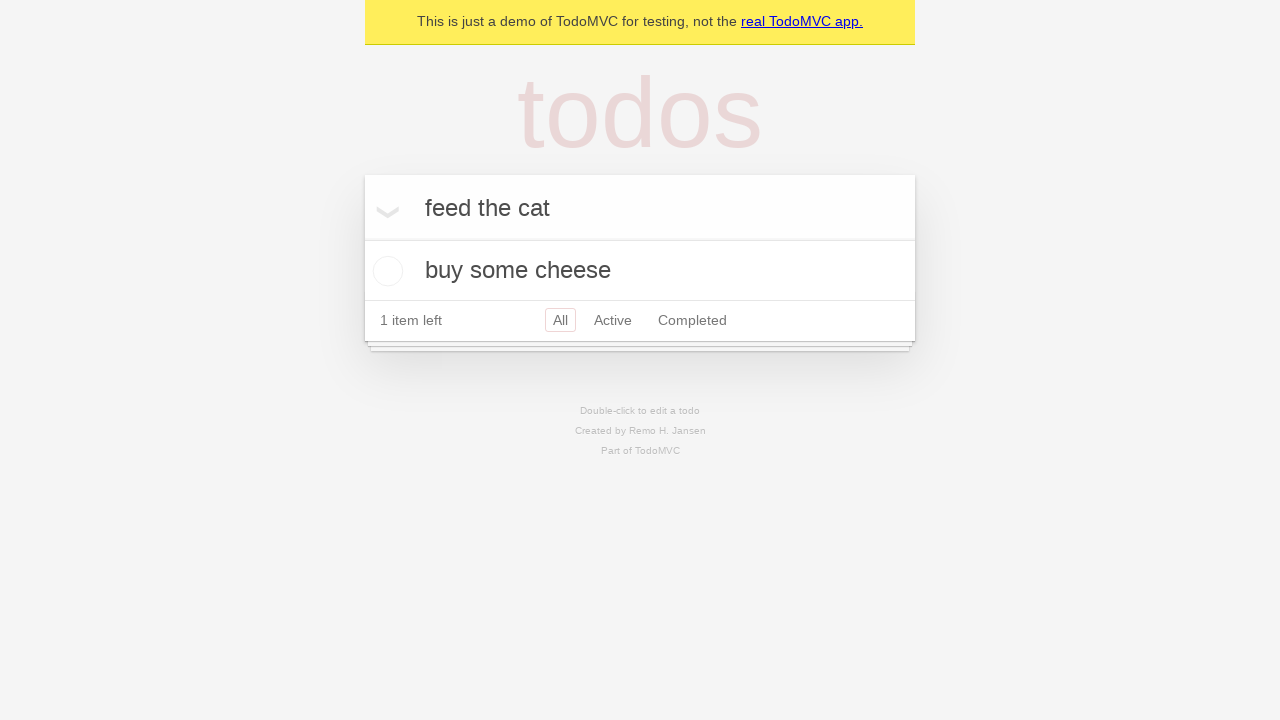

Pressed Enter to create second todo item on internal:attr=[placeholder="What needs to be done?"i]
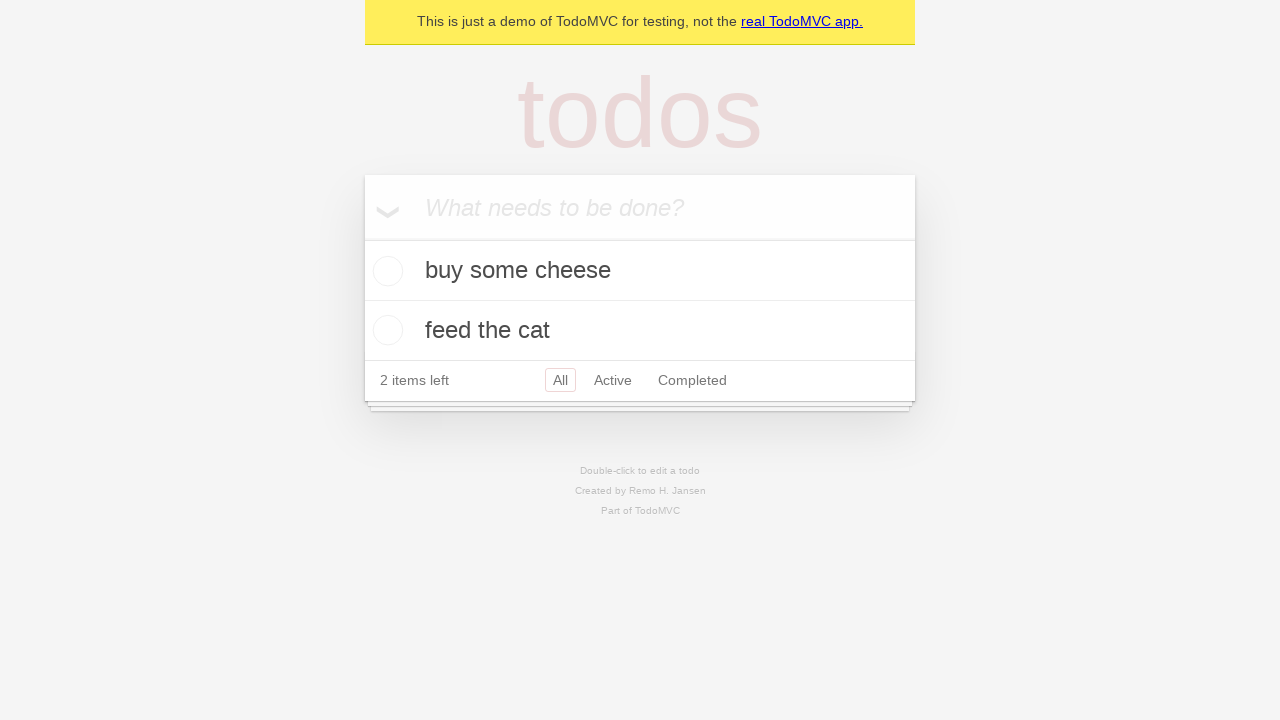

Checked the checkbox for first todo item at (385, 271) on [data-testid='todo-item'] >> nth=0 >> internal:role=checkbox
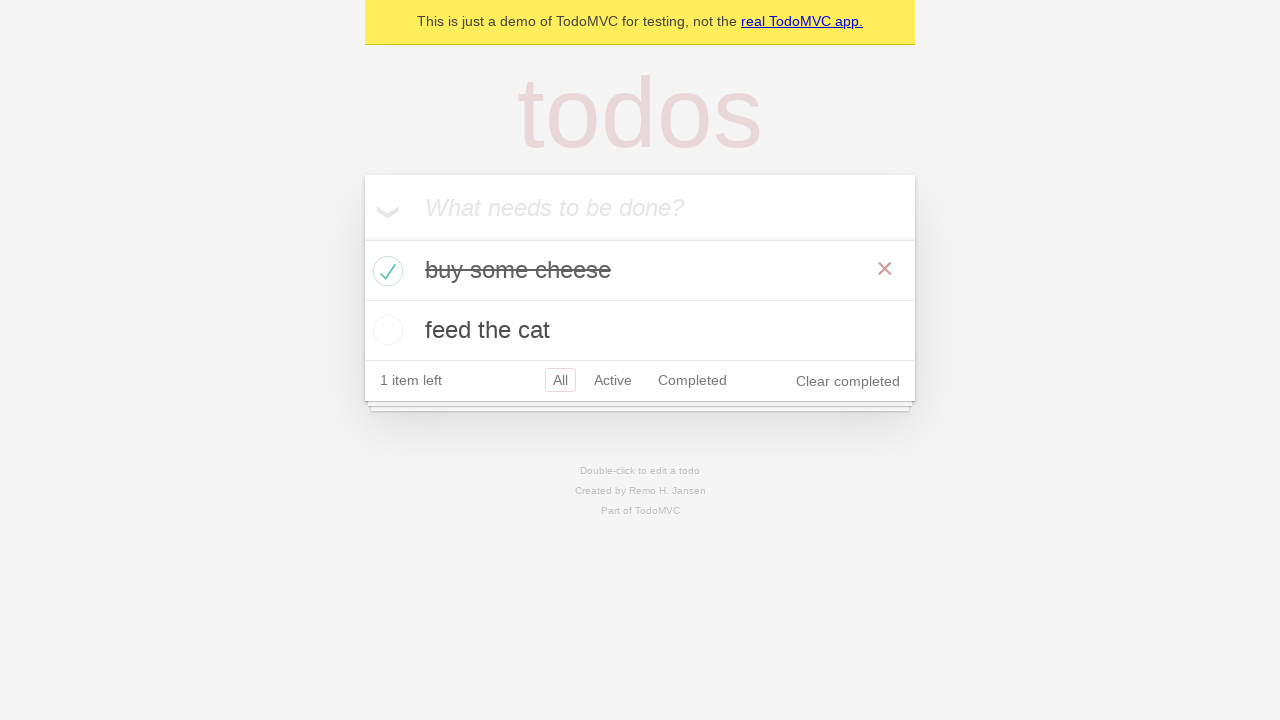

Unchecked the checkbox for first todo item to mark as incomplete at (385, 271) on [data-testid='todo-item'] >> nth=0 >> internal:role=checkbox
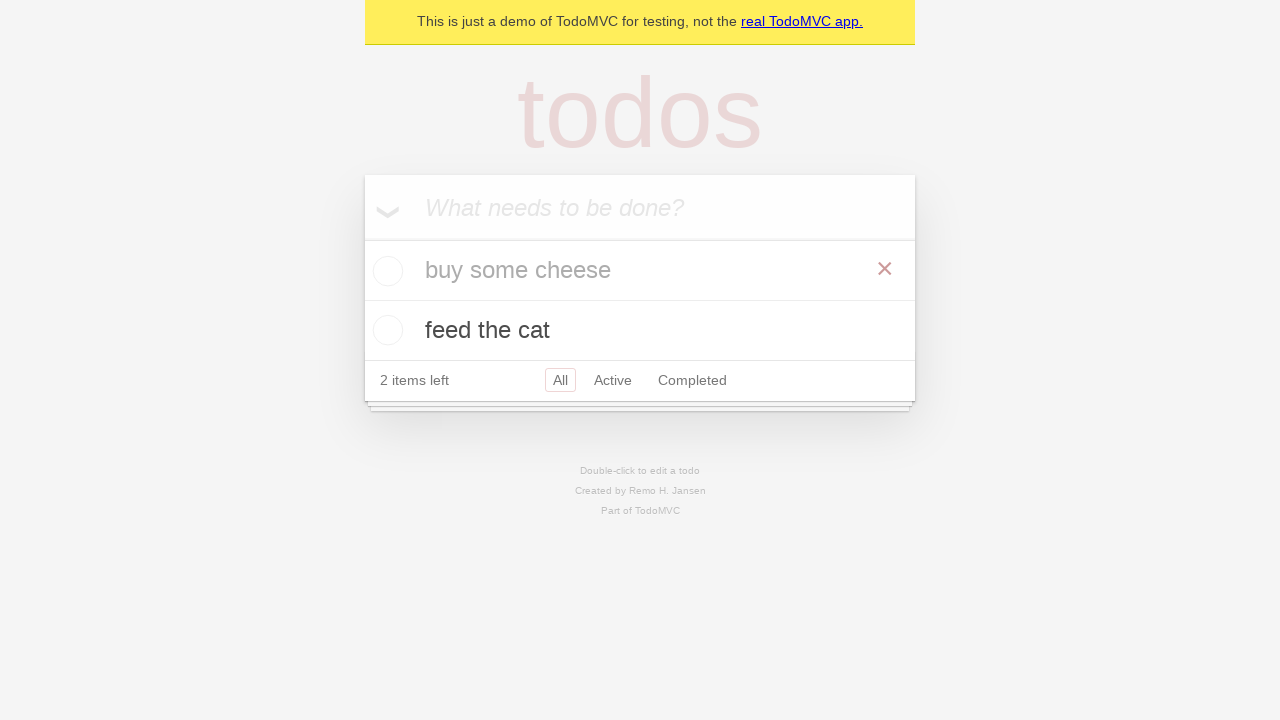

Waited for todo items to be present in DOM
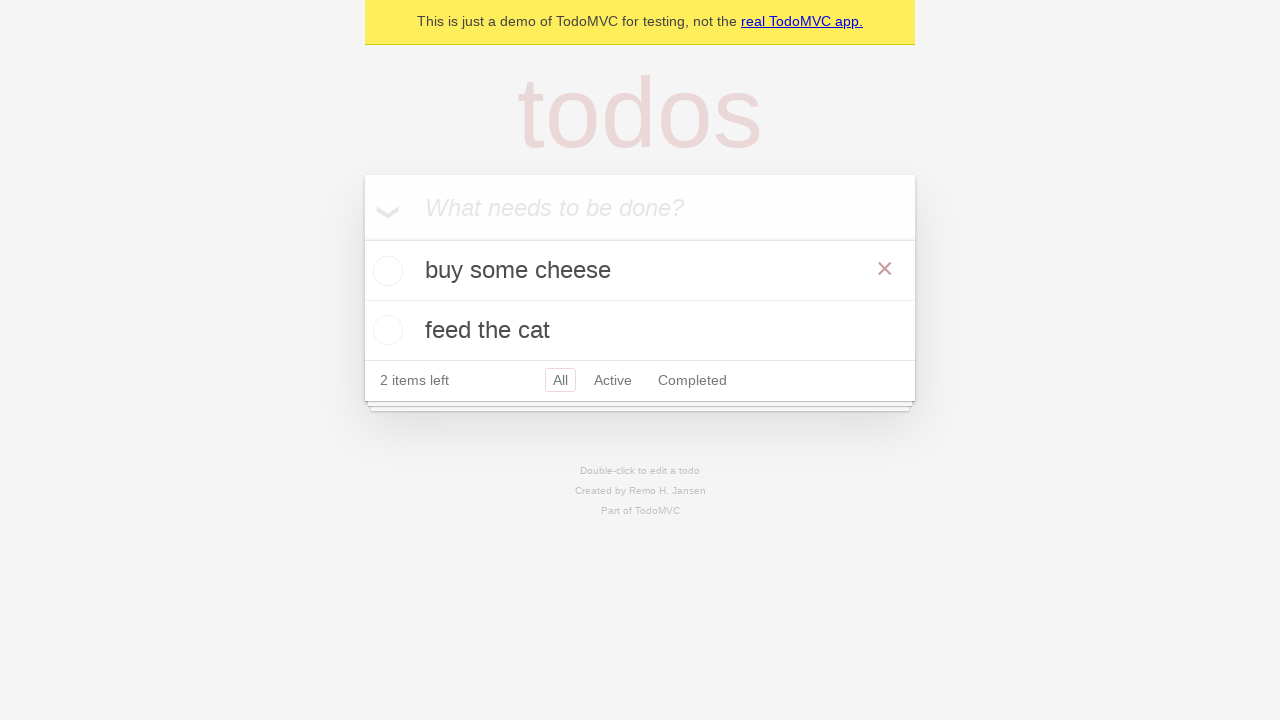

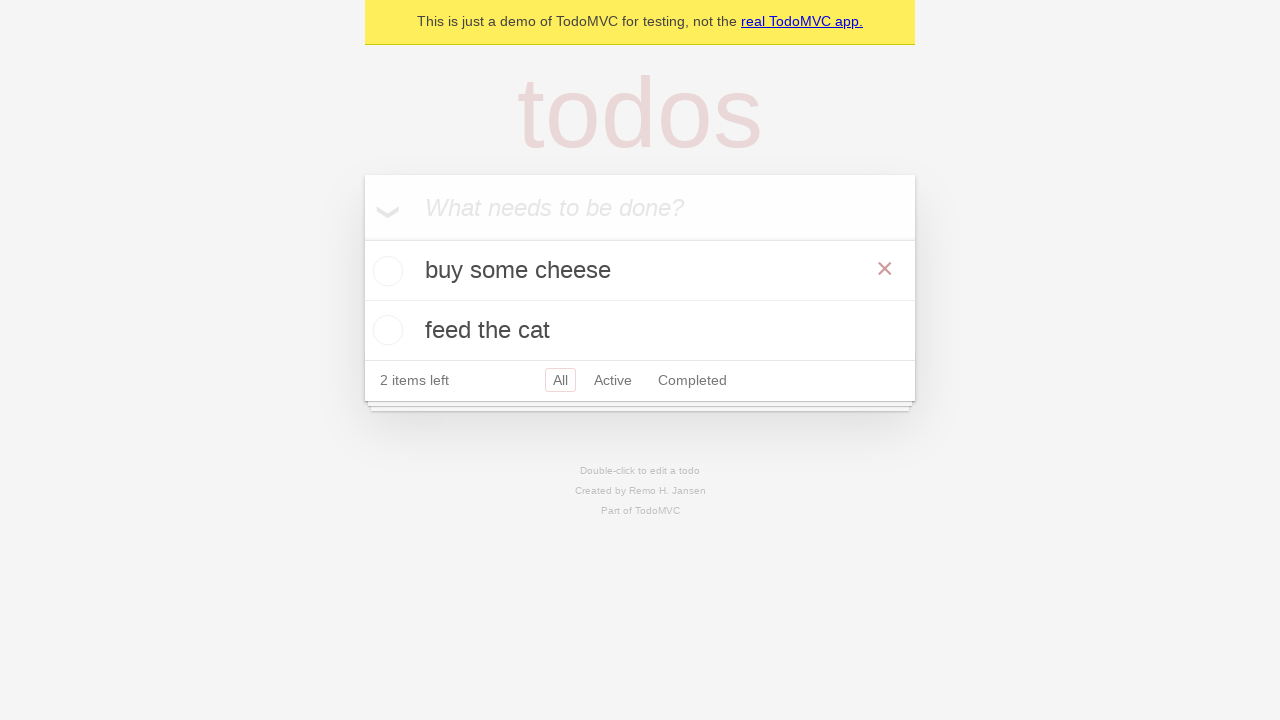